Tests radio button selection by finding age group radio buttons and selecting the "5 - 15" option

Starting URL: https://syntaxprojects.com/basic-radiobutton-demo.php

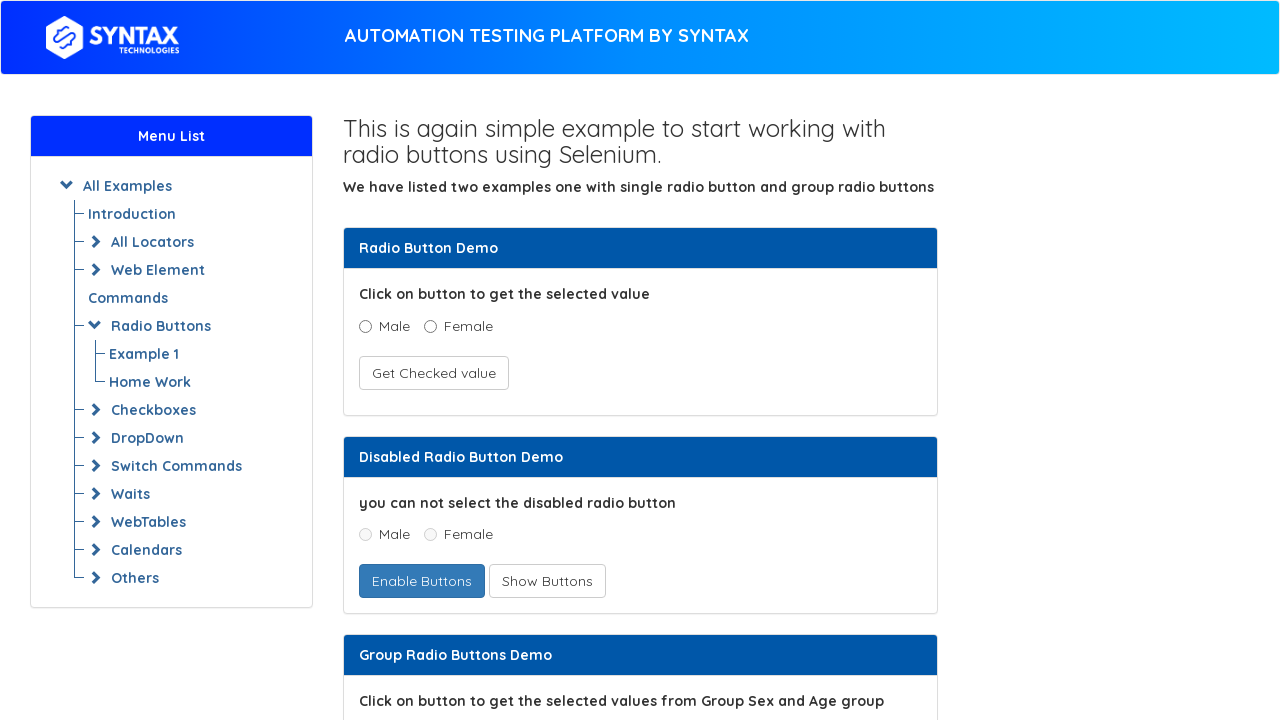

Located all radio buttons with name 'ageGroup'
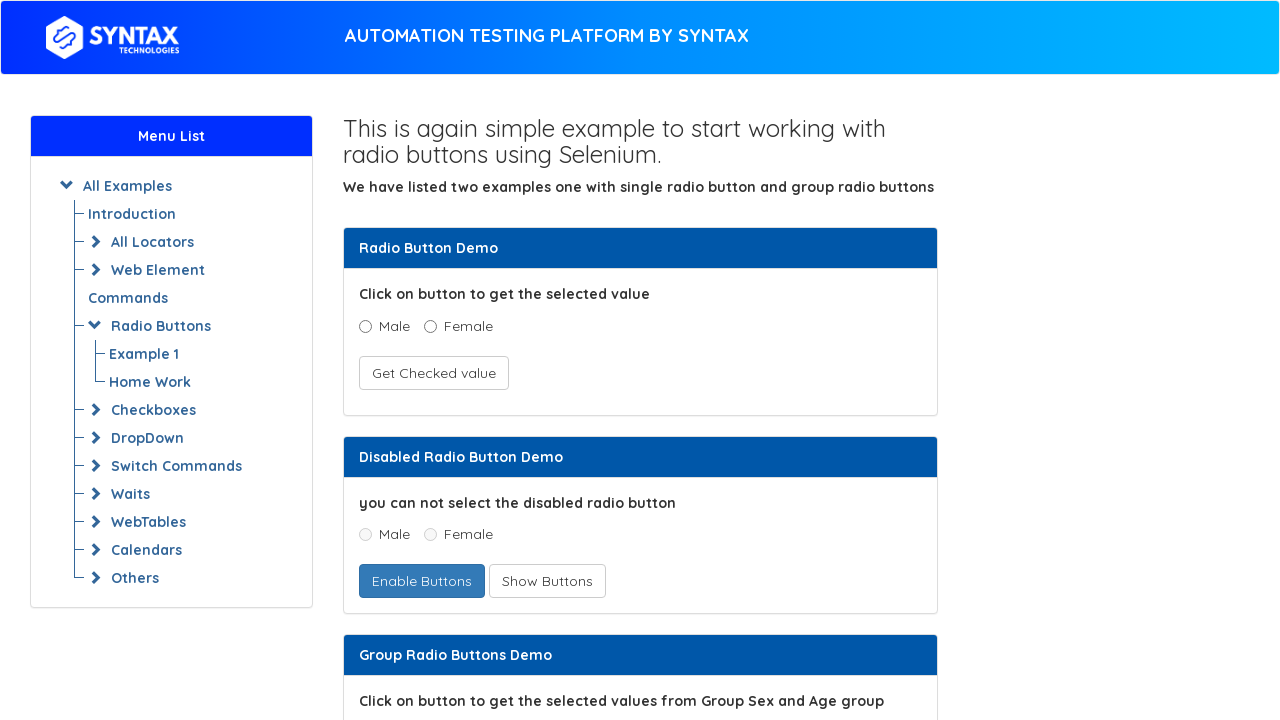

Counted 3 radio buttons in the age group selection
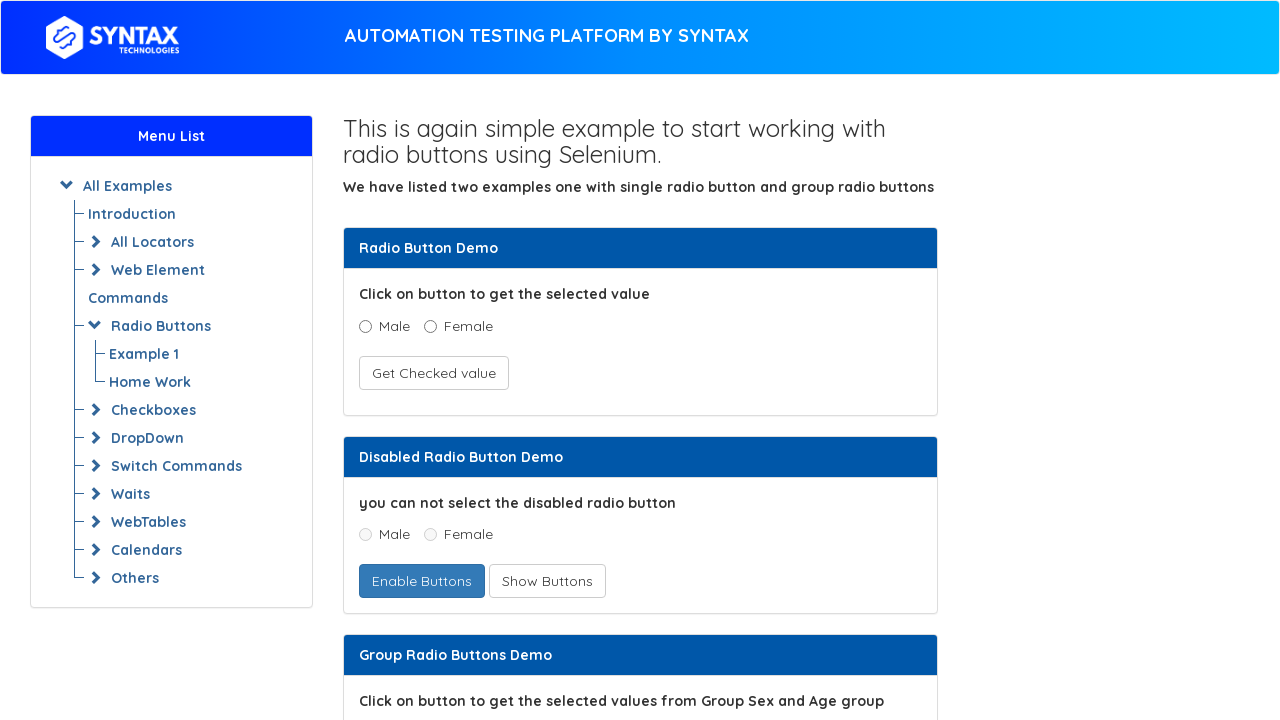

Selected radio button at index 0
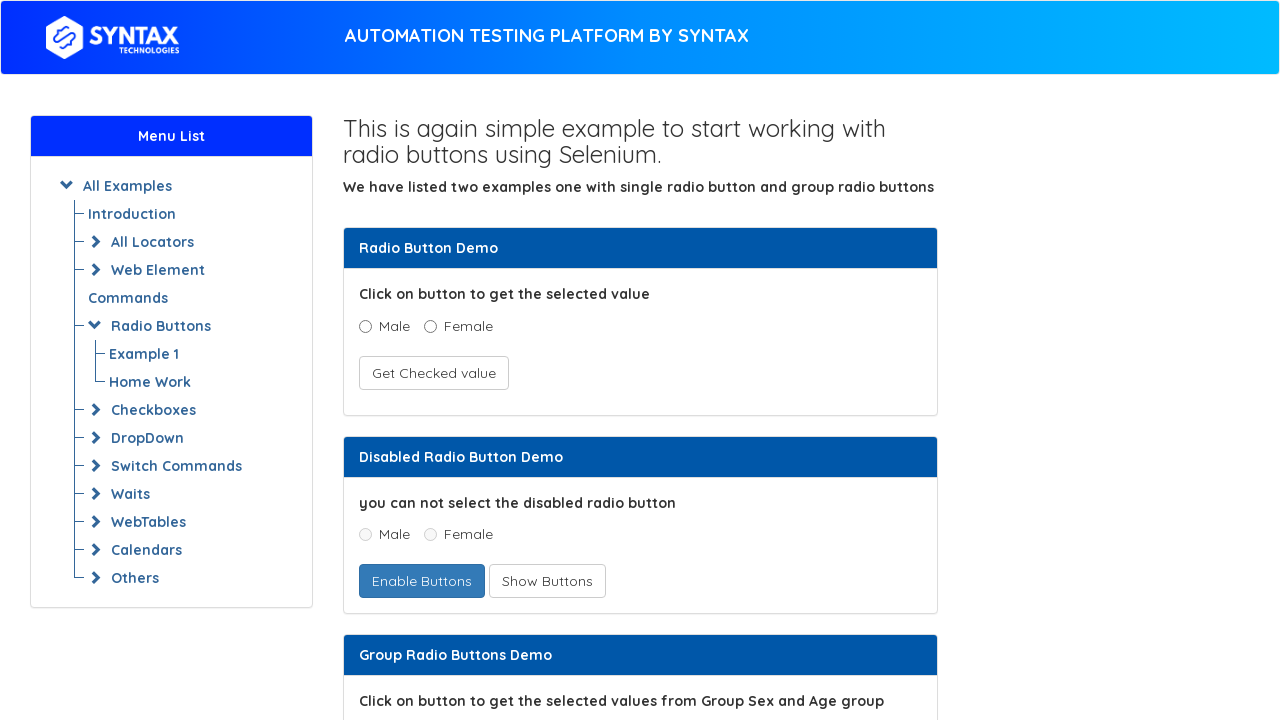

Retrieved value attribute from radio button: '0 - 5'
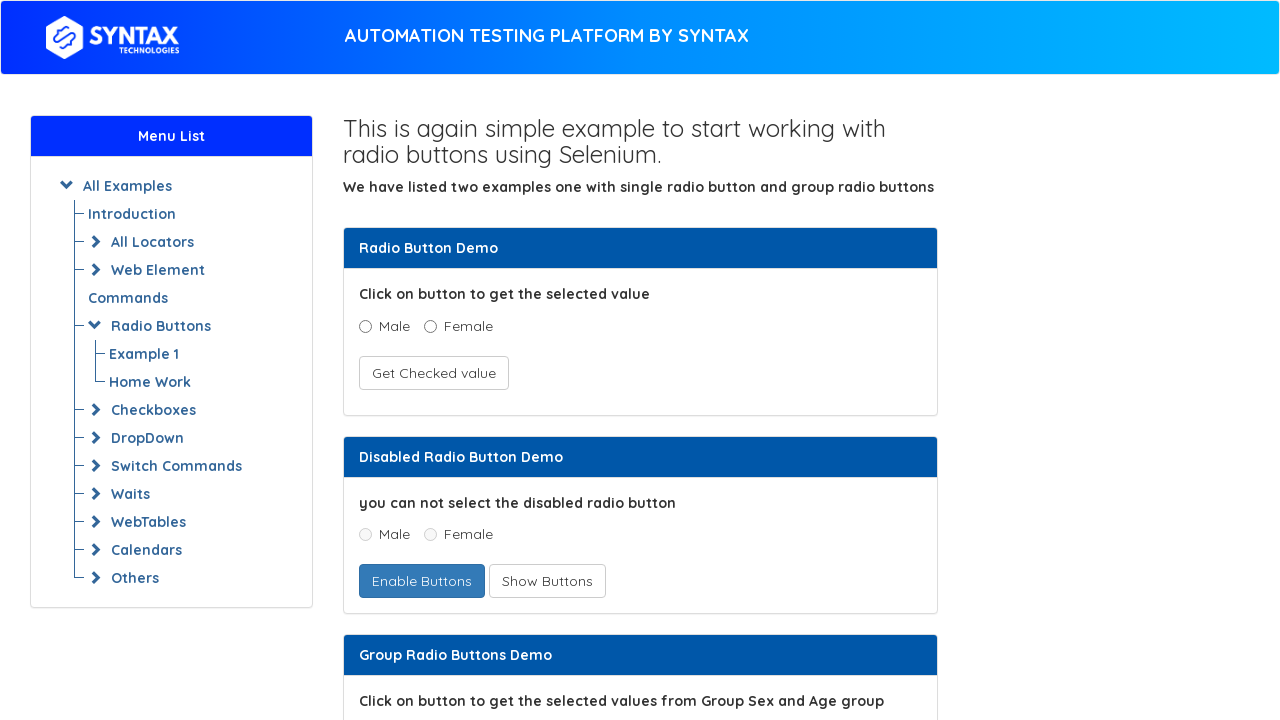

Selected radio button at index 1
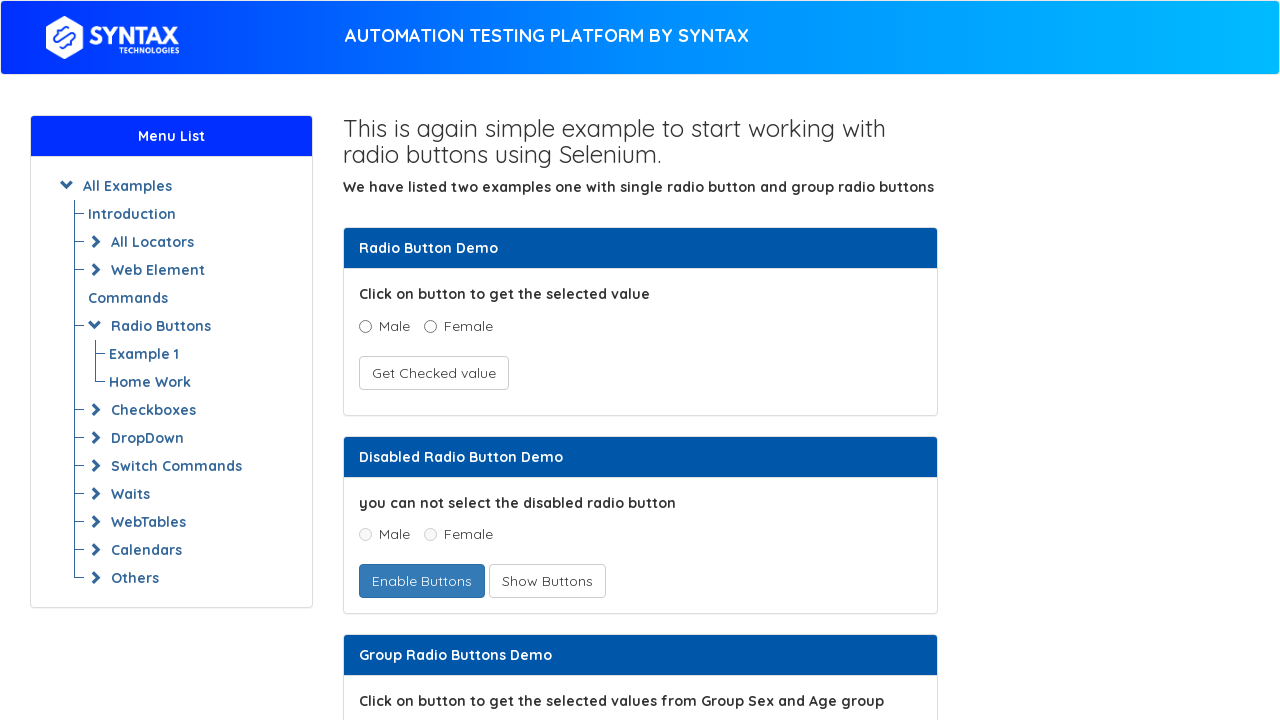

Retrieved value attribute from radio button: '5 - 15'
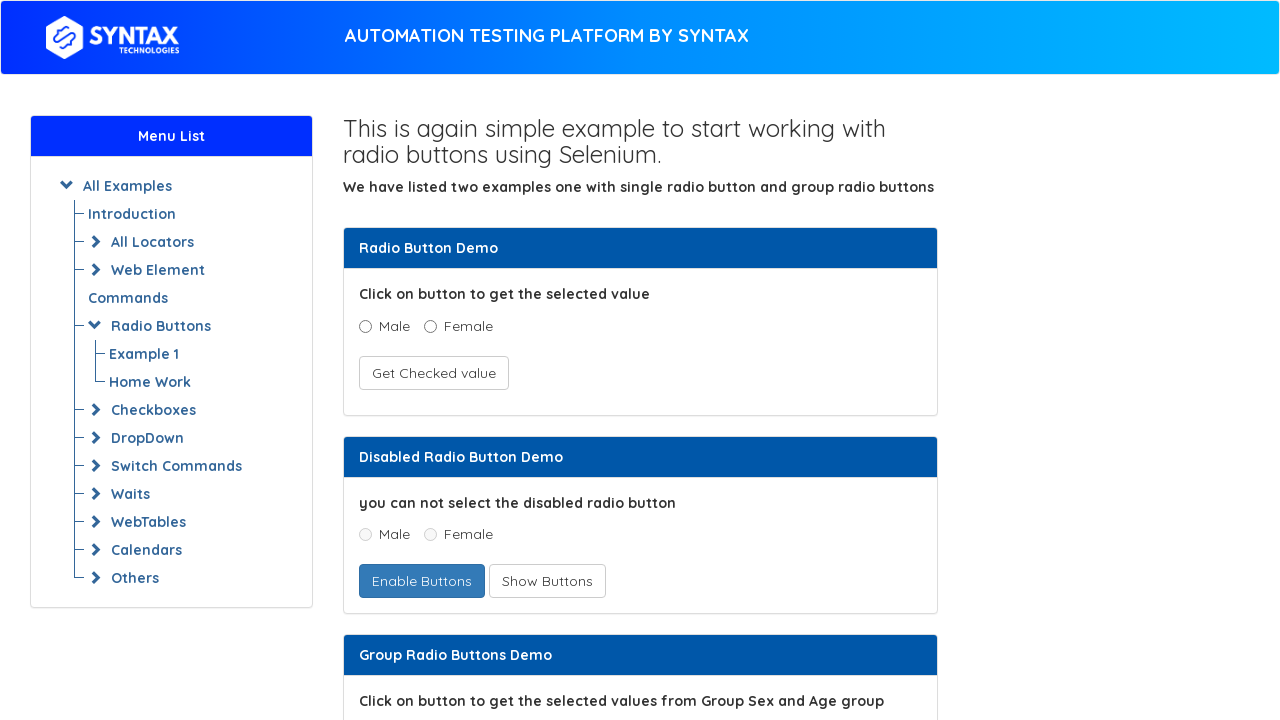

Clicked the '5 - 15' age group radio button at (438, 360) on input[name='ageGroup'] >> nth=1
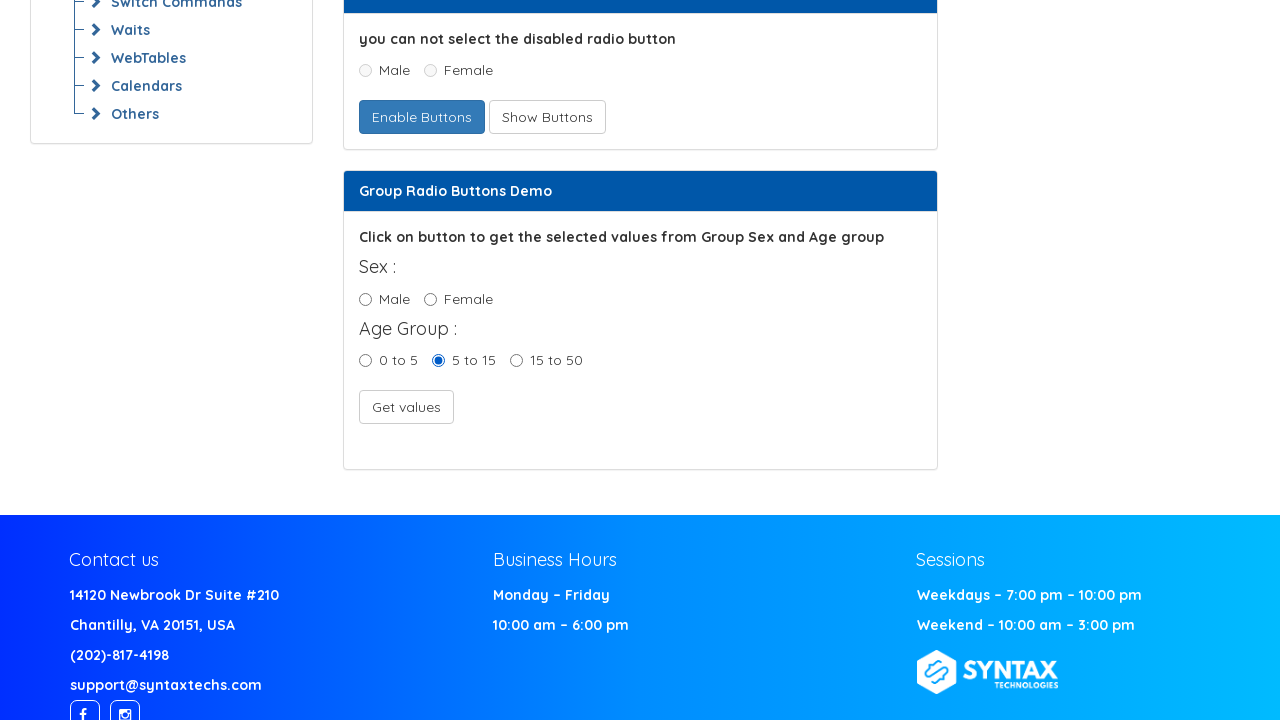

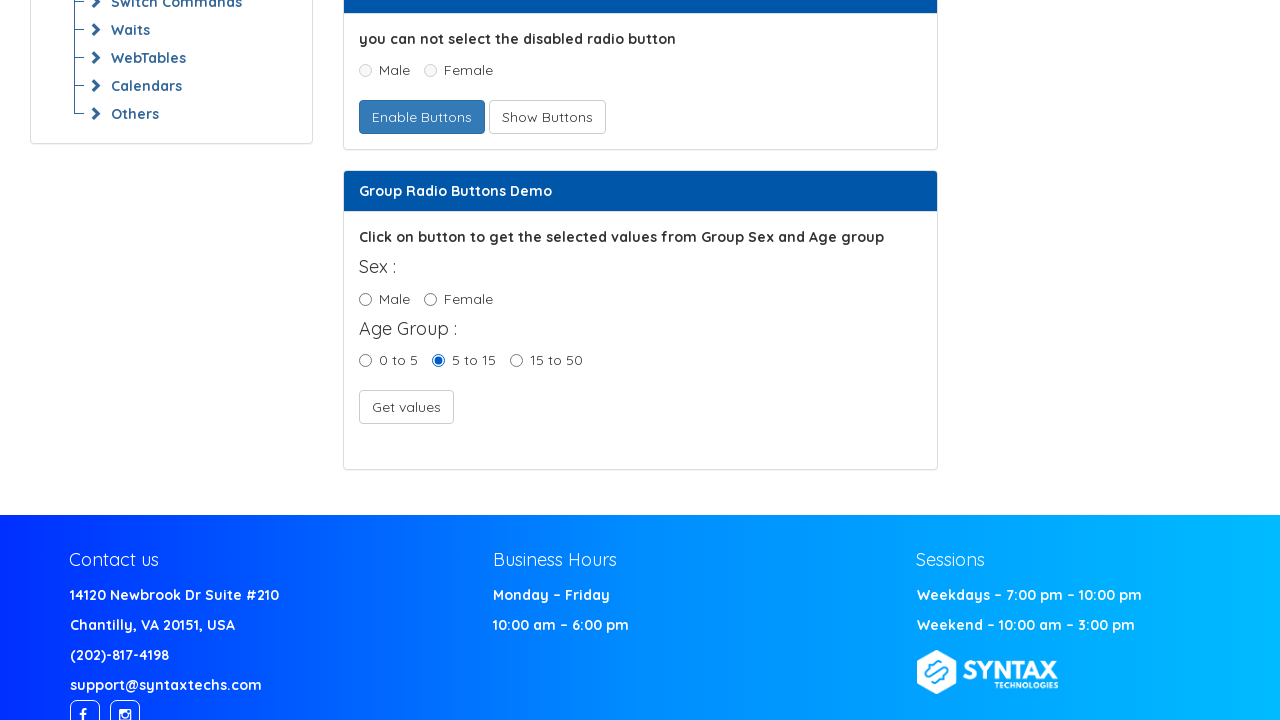